Tests multiple window handling functionality by navigating to the Multiple Windows page and clicking a link that opens a new browser window

Starting URL: https://the-internet.herokuapp.com/

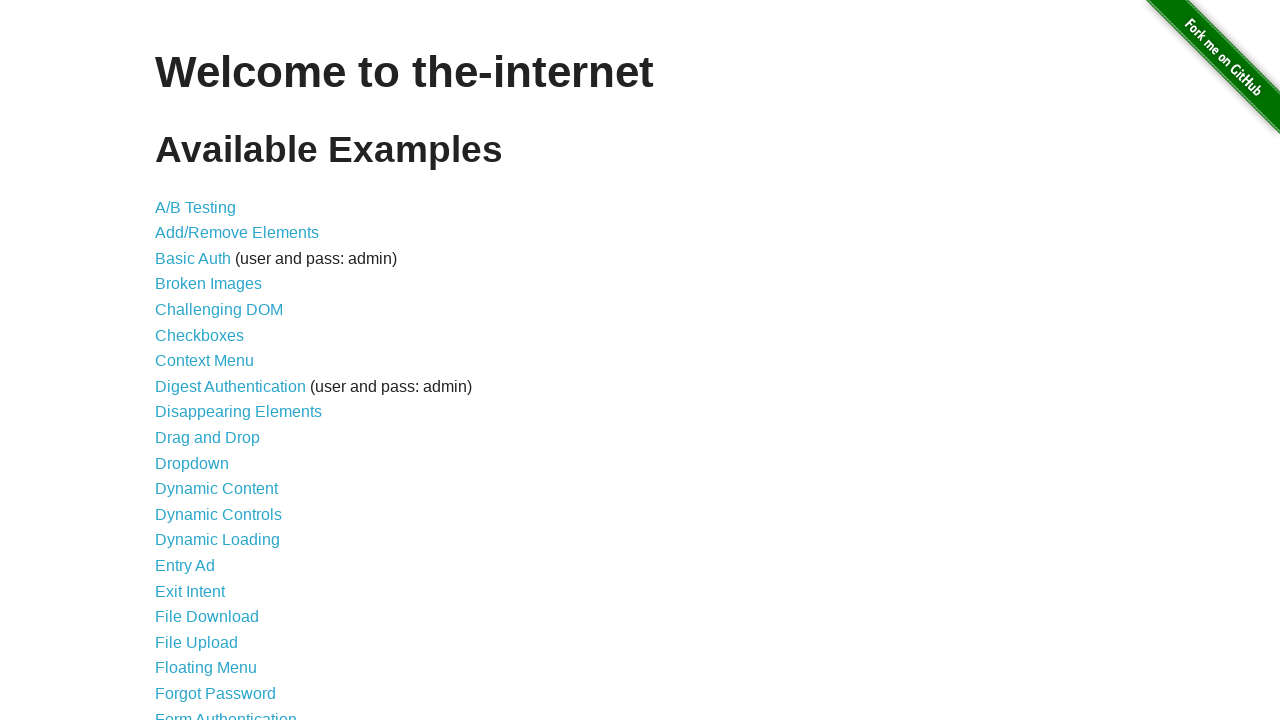

Clicked on 'Multiple Windows' link at (218, 369) on xpath=//a[contains(text(),'Multiple Windows')]
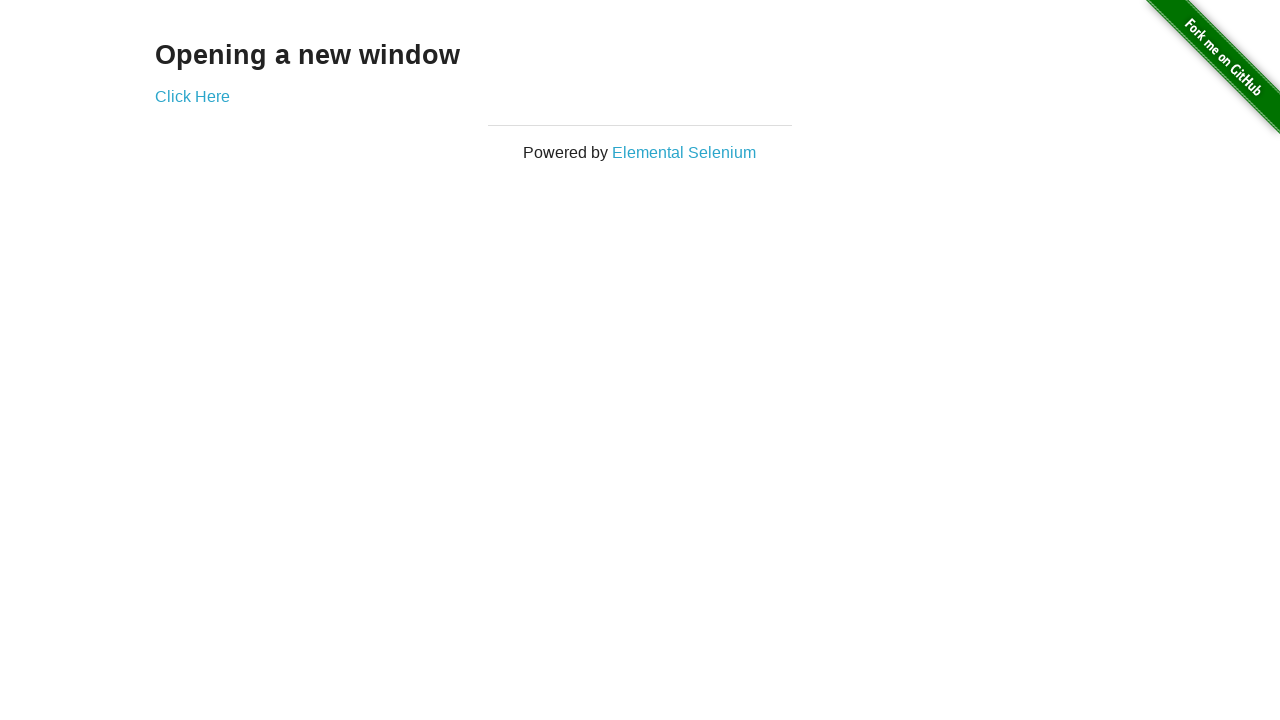

Multiple Windows page loaded
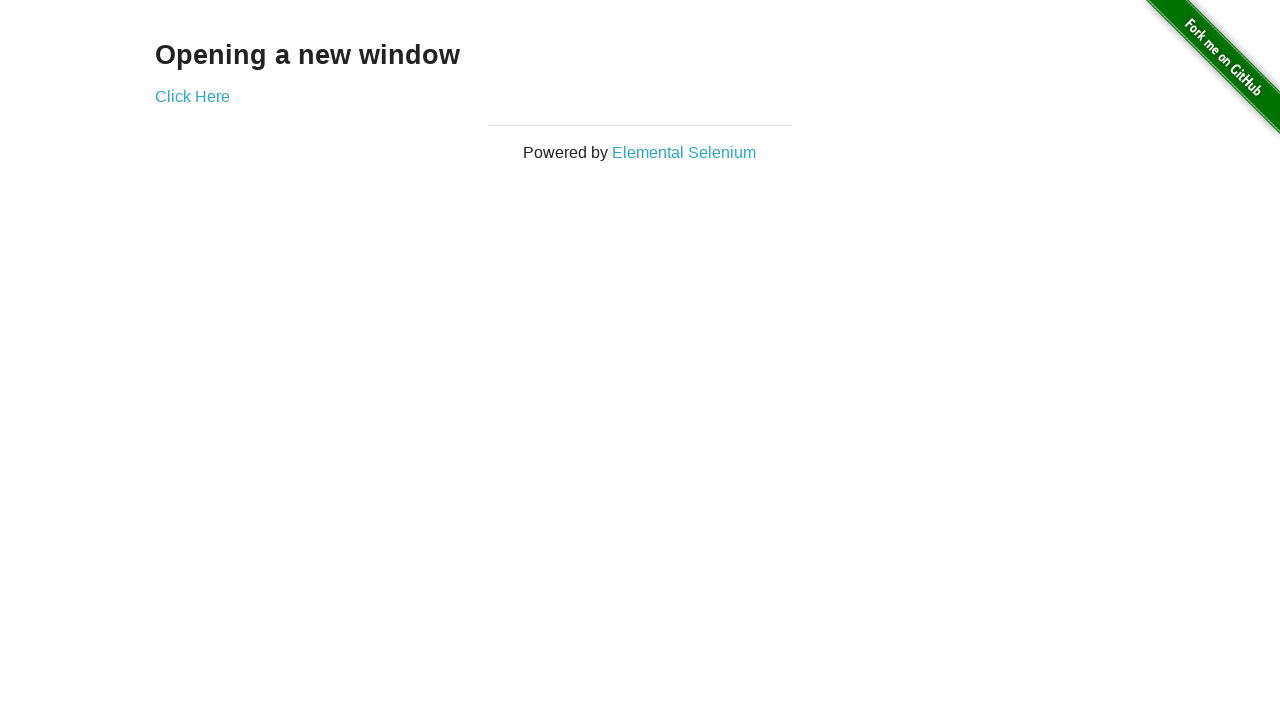

Clicked 'Click Here' link to open new window at (192, 96) on xpath=//a[contains(text(),'Click Here')]
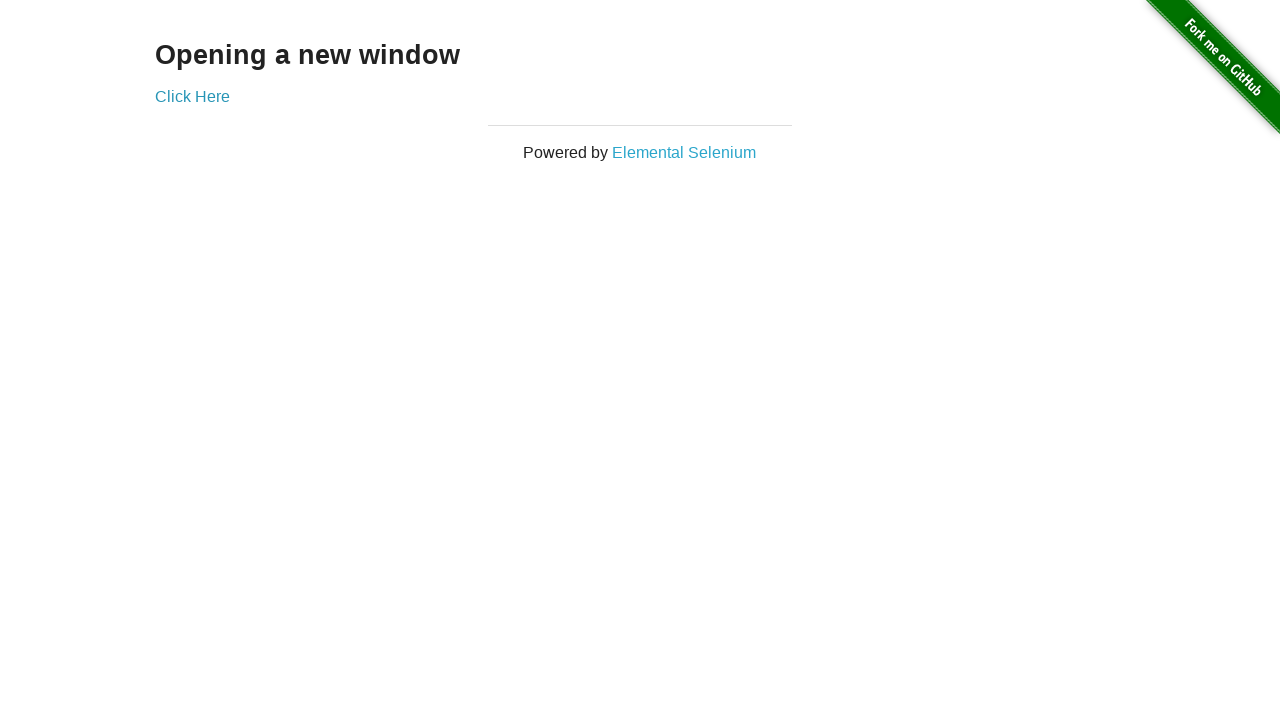

Waited for new browser window to be created
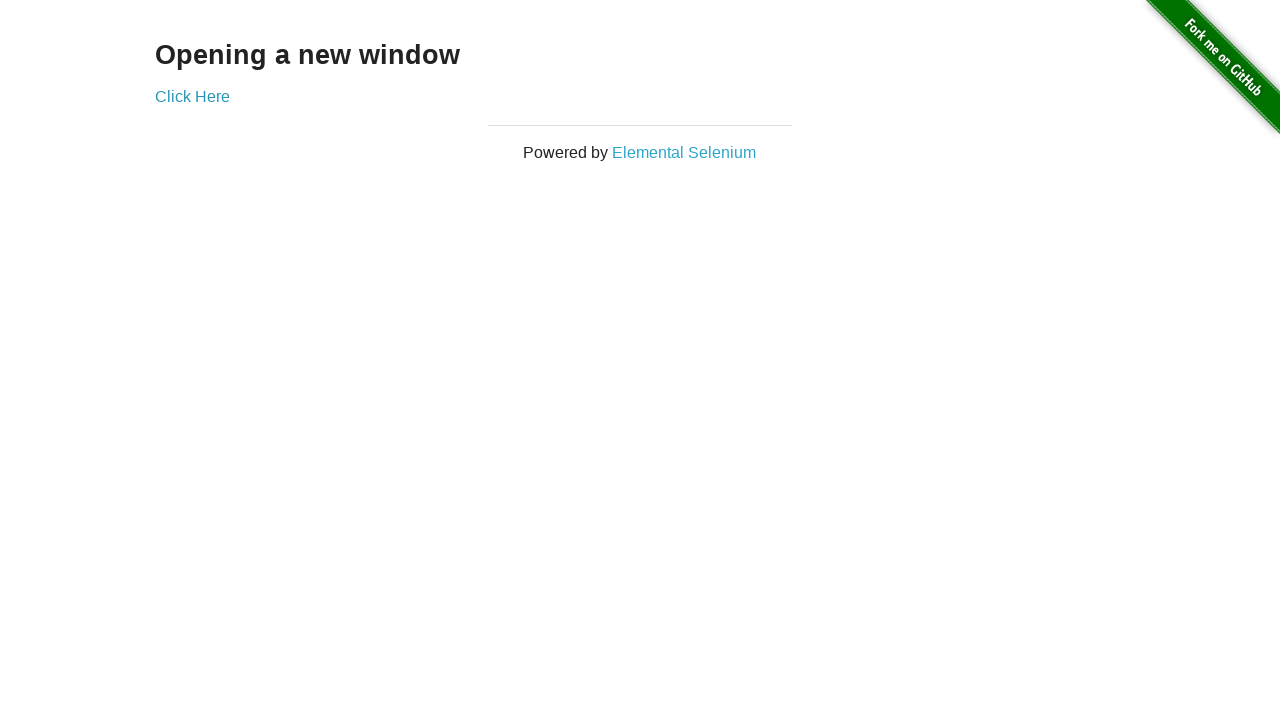

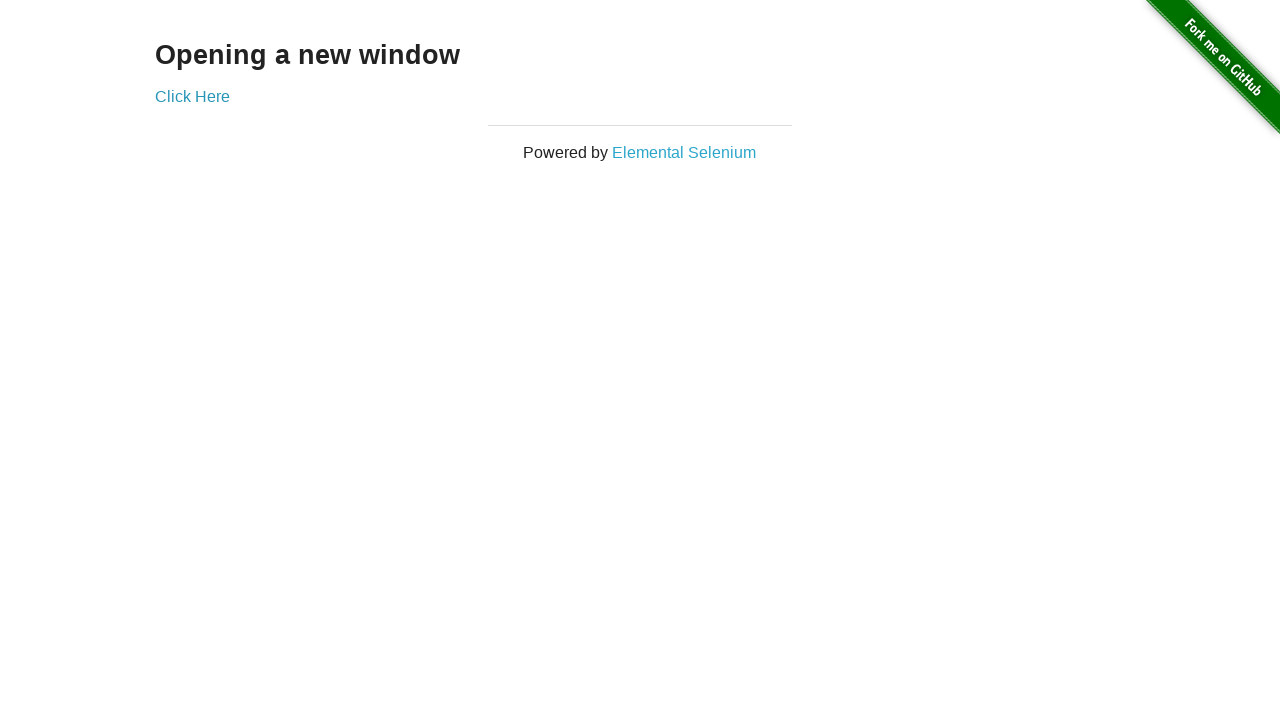